Tests handling multiple browser tabs by clicking a link that opens in a new tab (Stack Overflow), then switching between the parent and child pages to verify their titles.

Starting URL: https://playwright.dev/

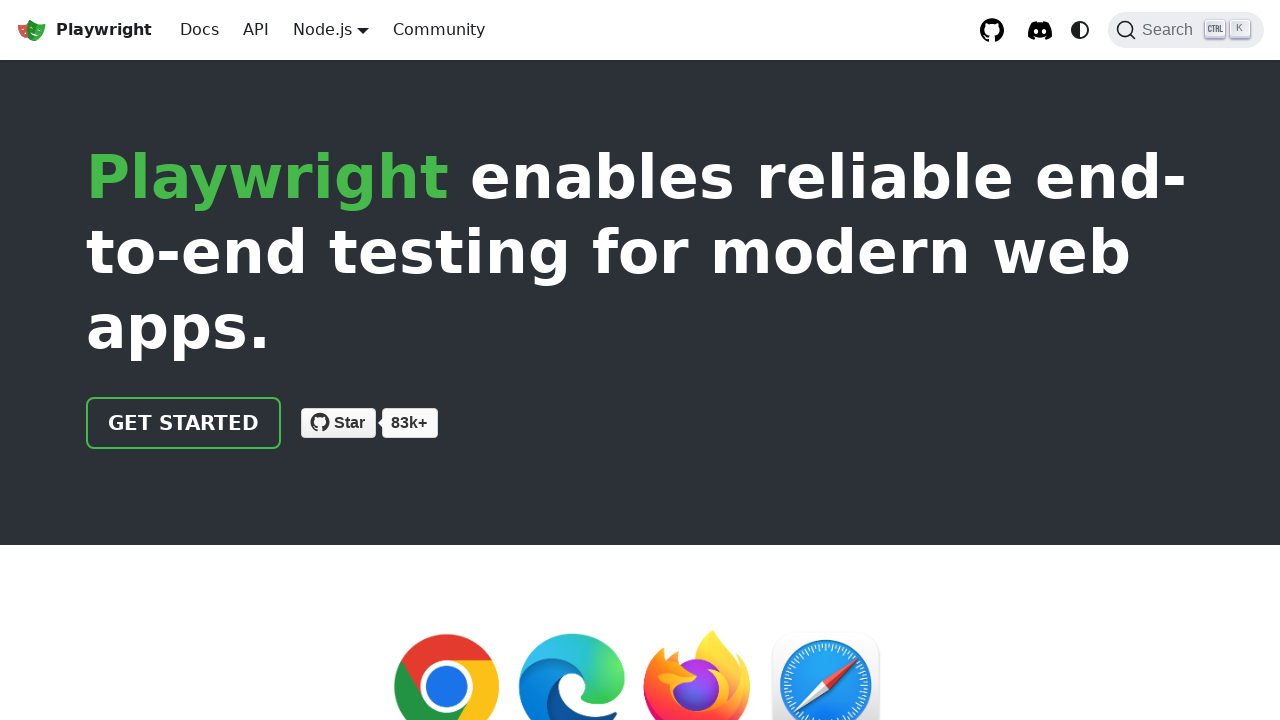

Clicked Stack Overflow link to open new tab at (526, 533) on internal:role=link[name="Stack Overflow"i]
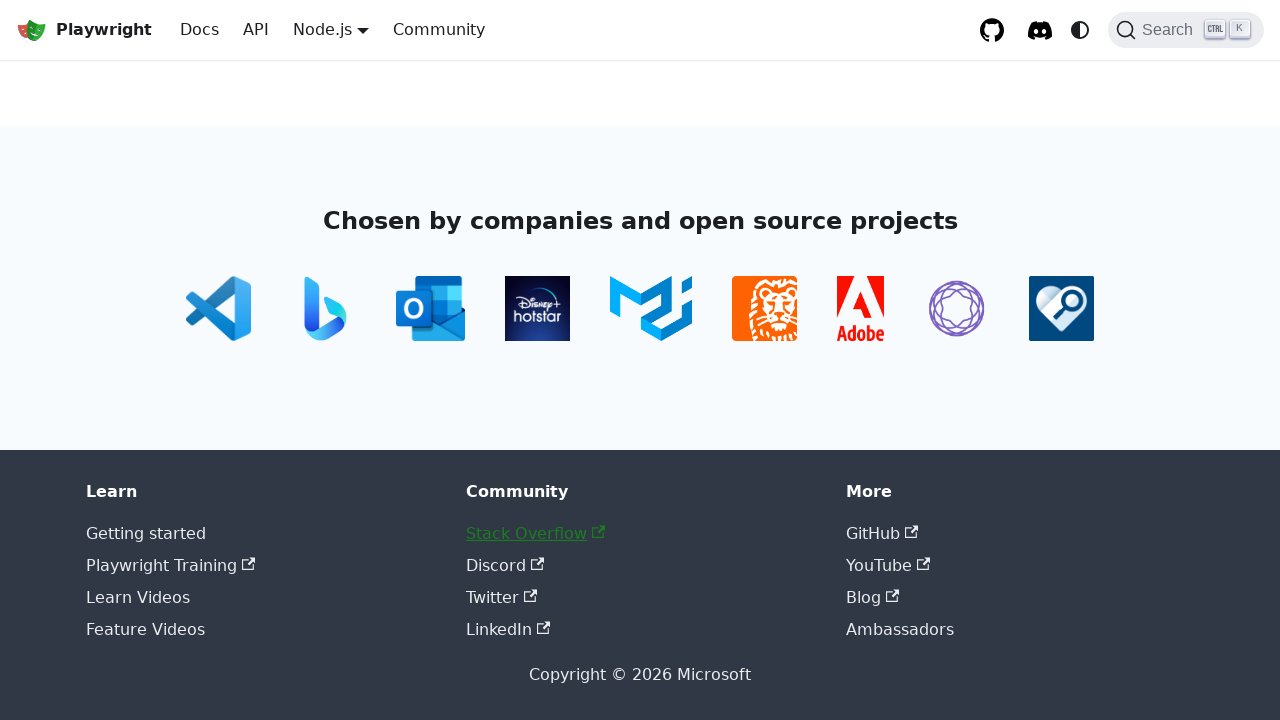

New tab opened and captured
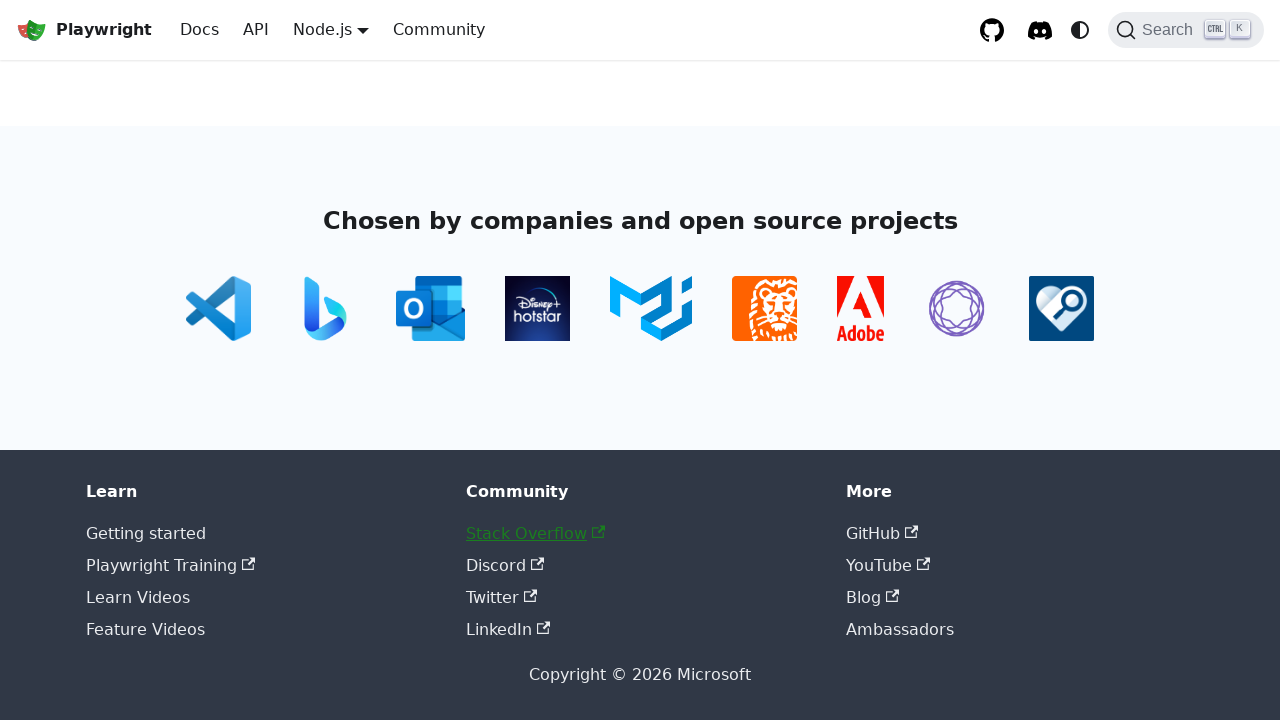

New tab finished loading
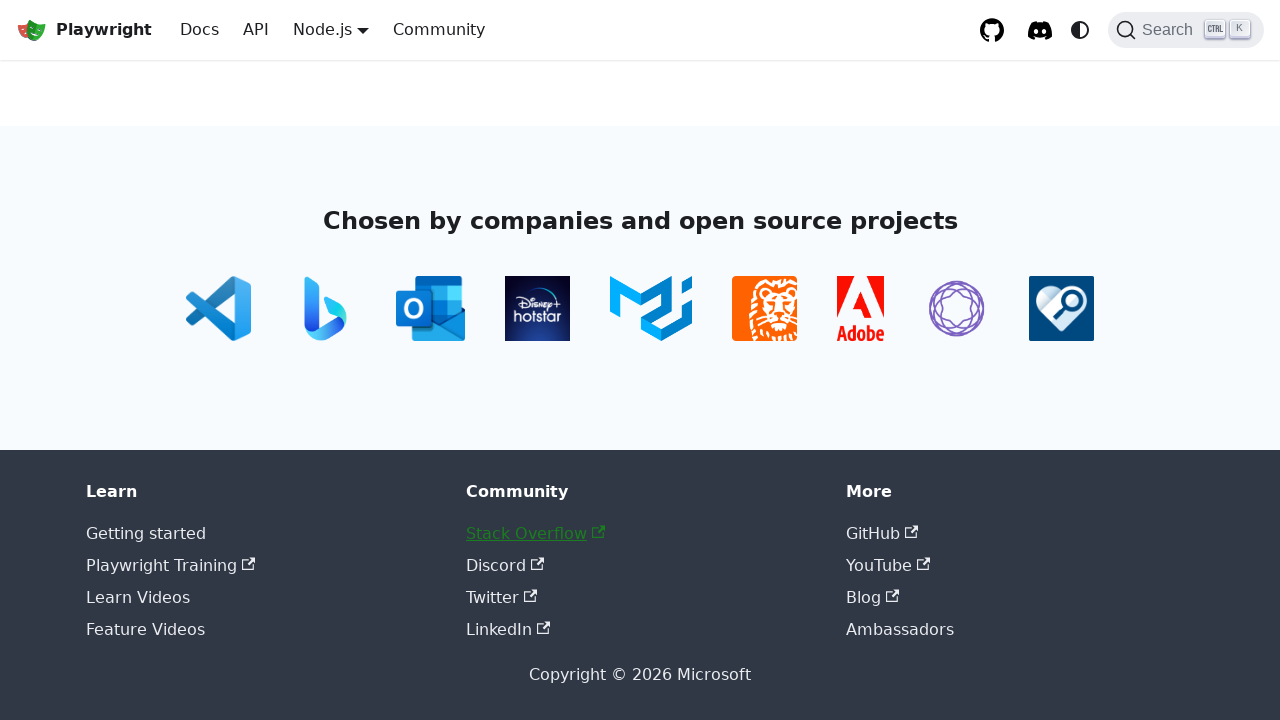

Retrieved all open pages from context
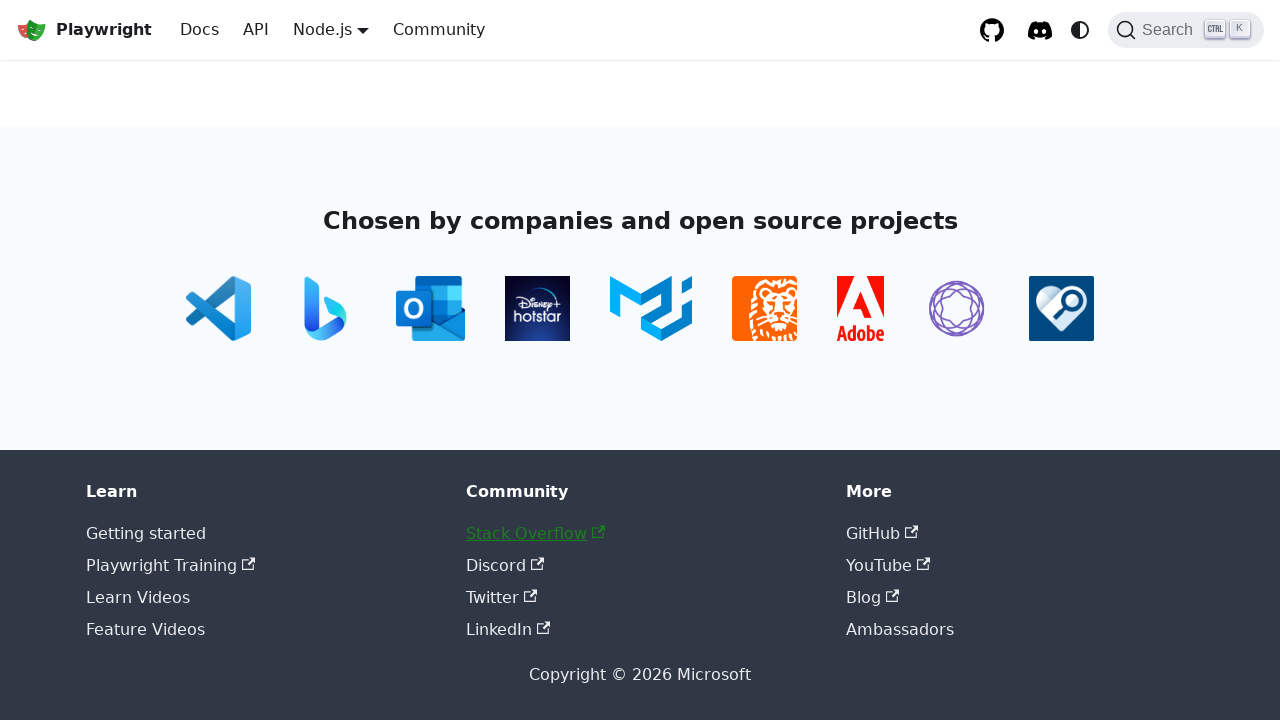

Verified that 2 tabs are open
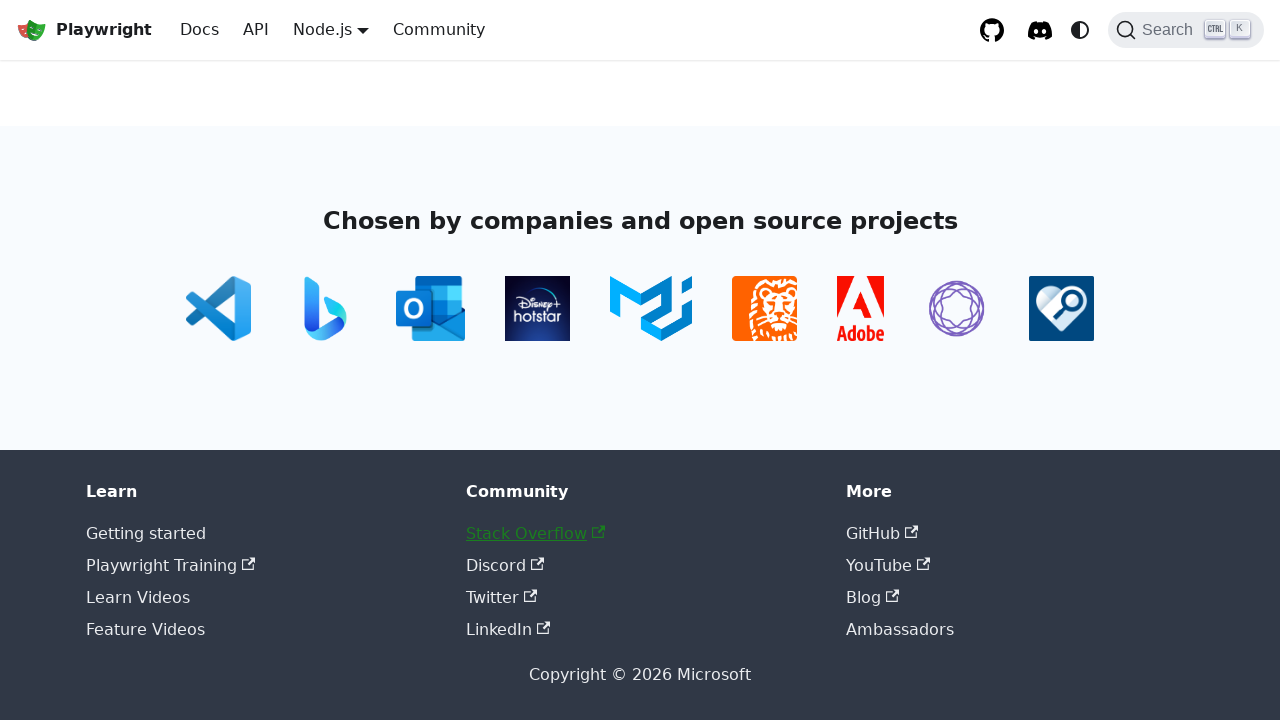

Retrieved parent page title: Fast and reliable end-to-end testing for modern web apps | Playwright
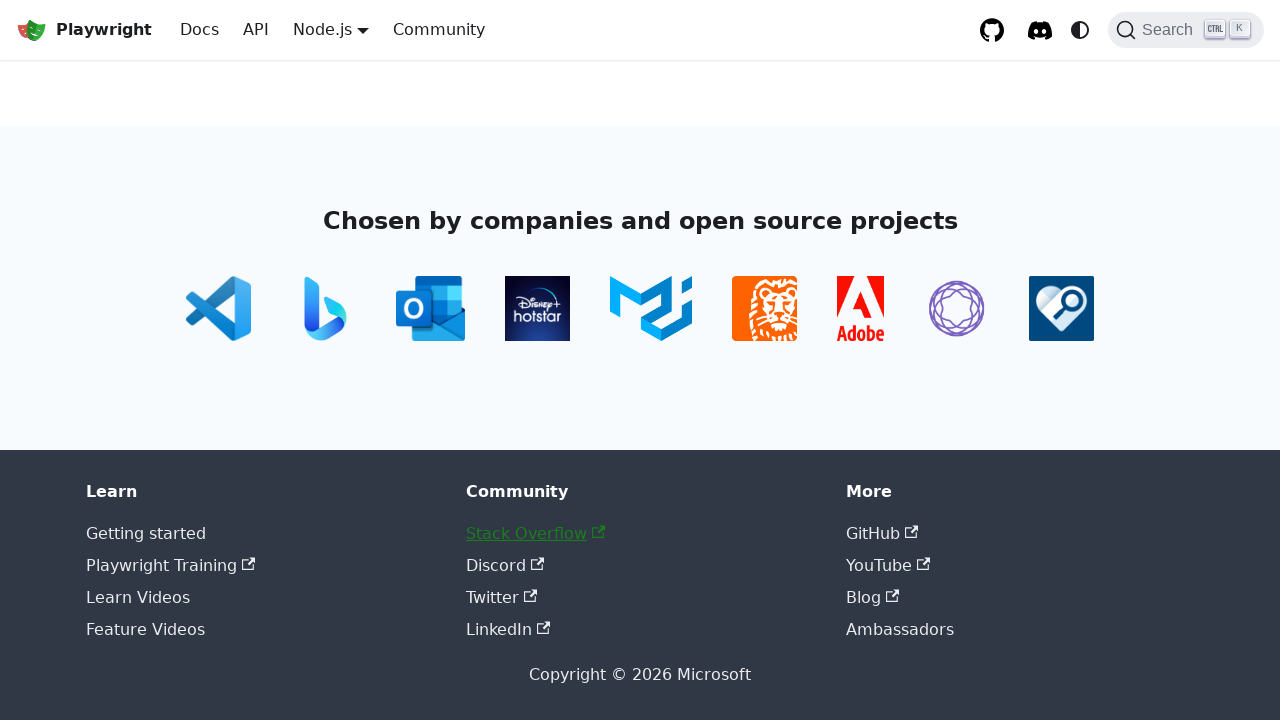

Retrieved child page title: 
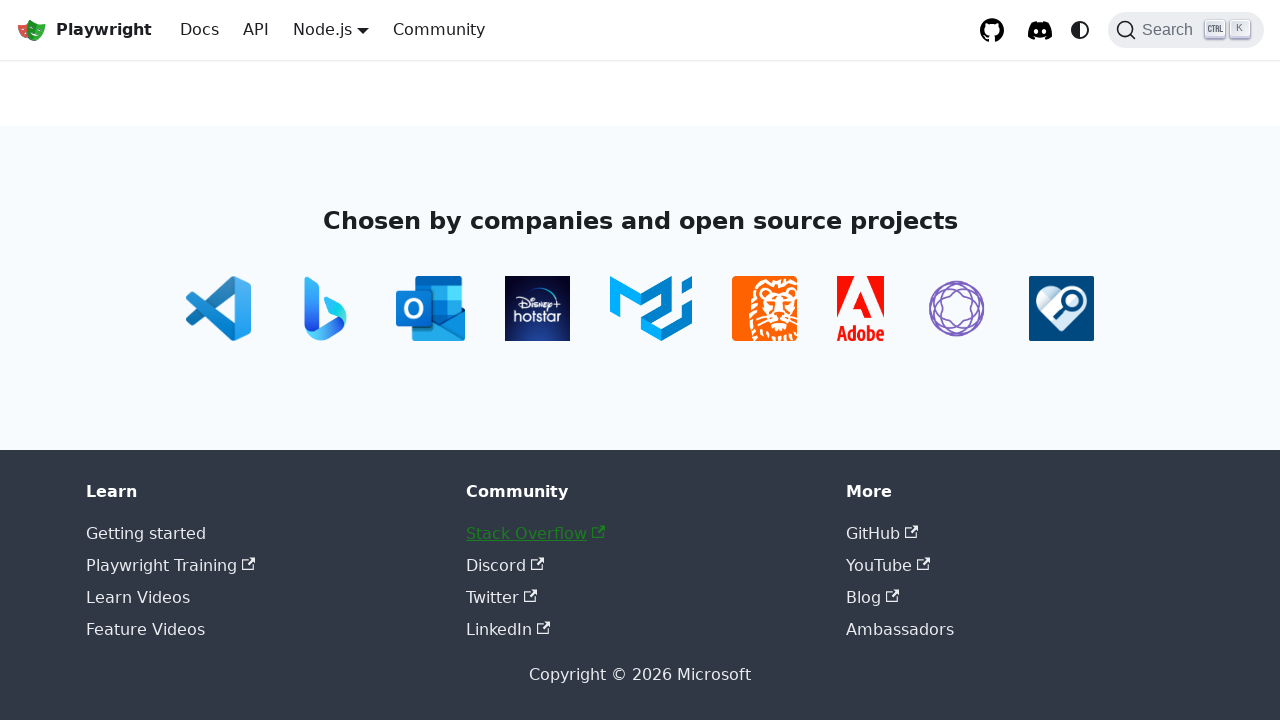

Brought parent page to front
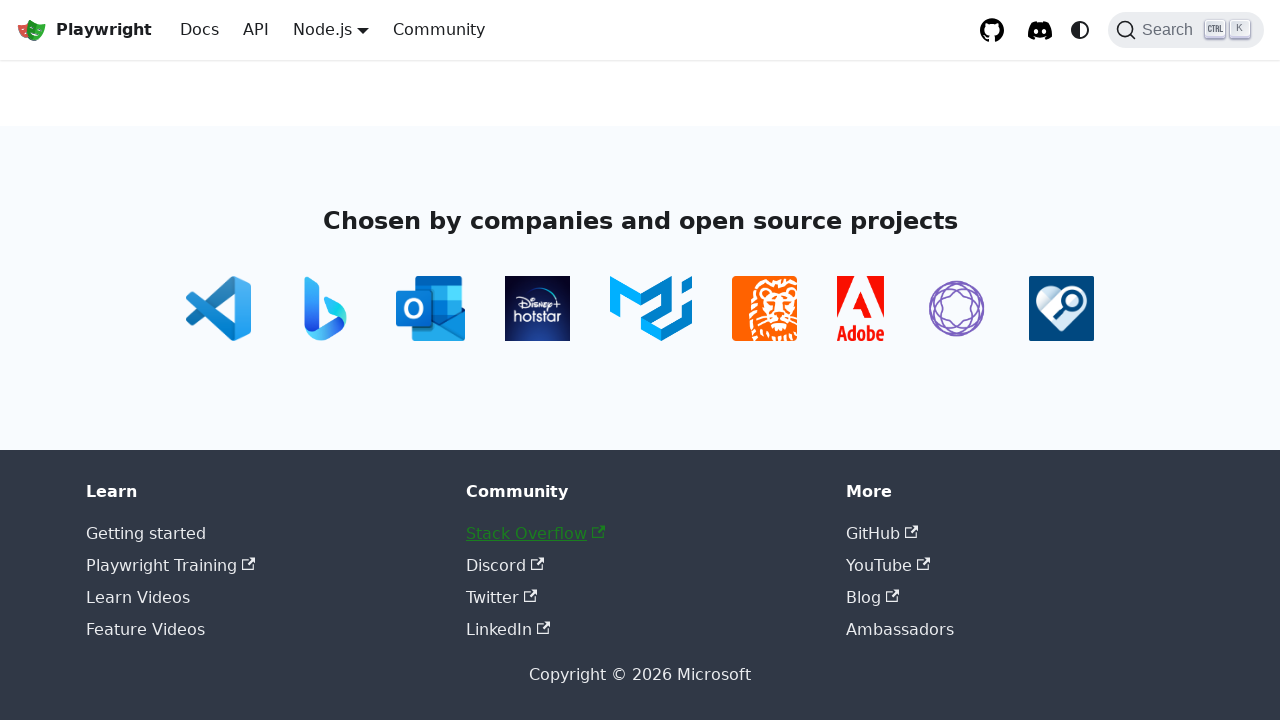

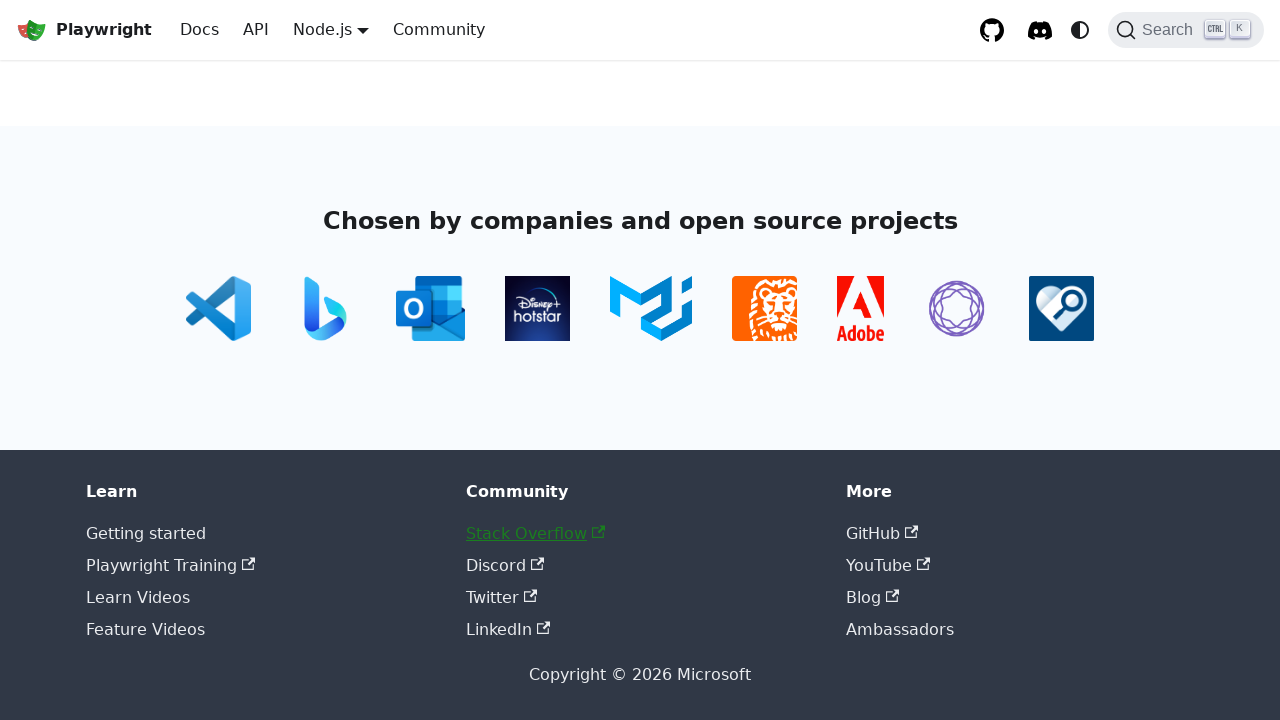